Tests drag and drop functionality by dragging an element and dropping it onto a target area, then verifies the drop was successful

Starting URL: https://demoqa.com/droppable

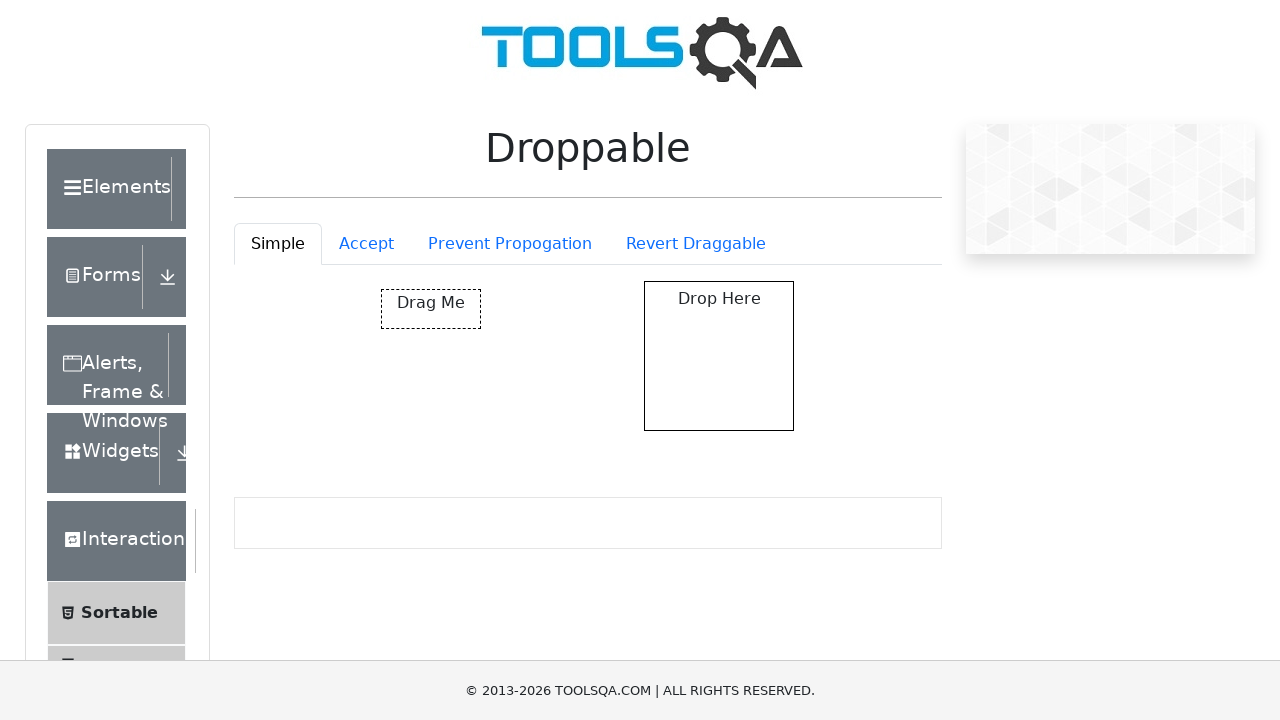

Navigated to droppable test page at https://demoqa.com/droppable
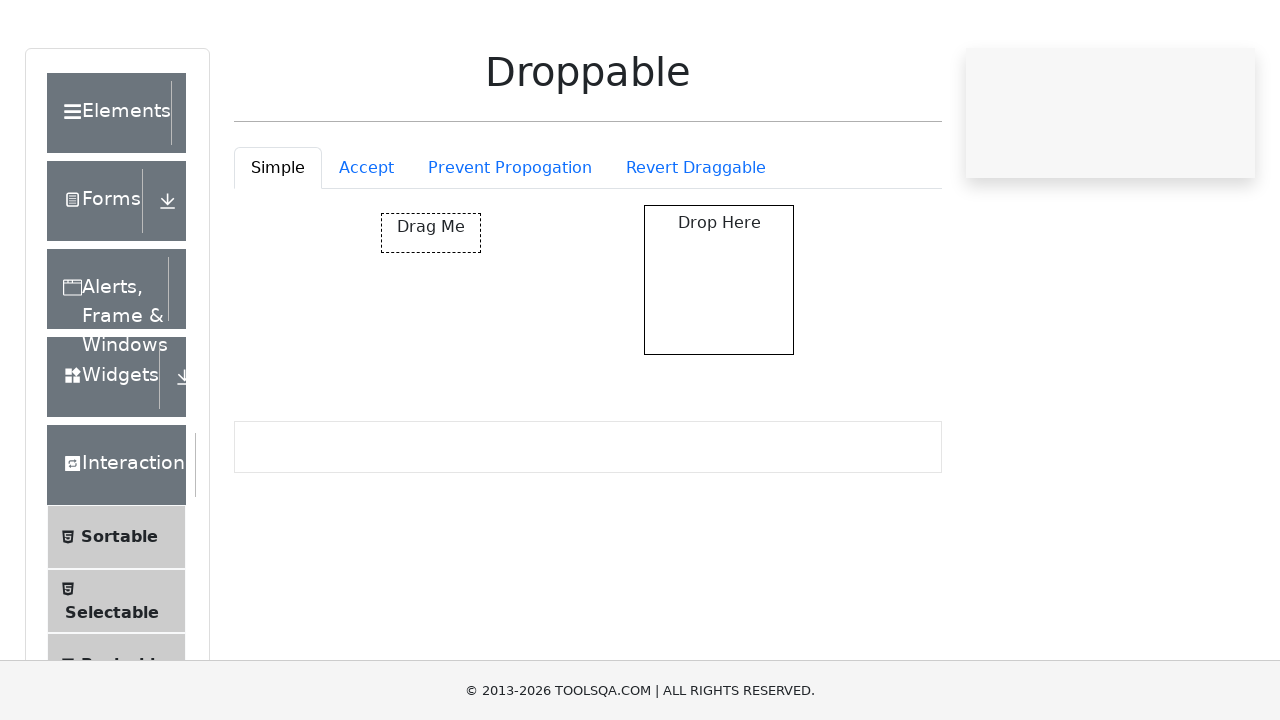

Located draggable element with ID 'draggable'
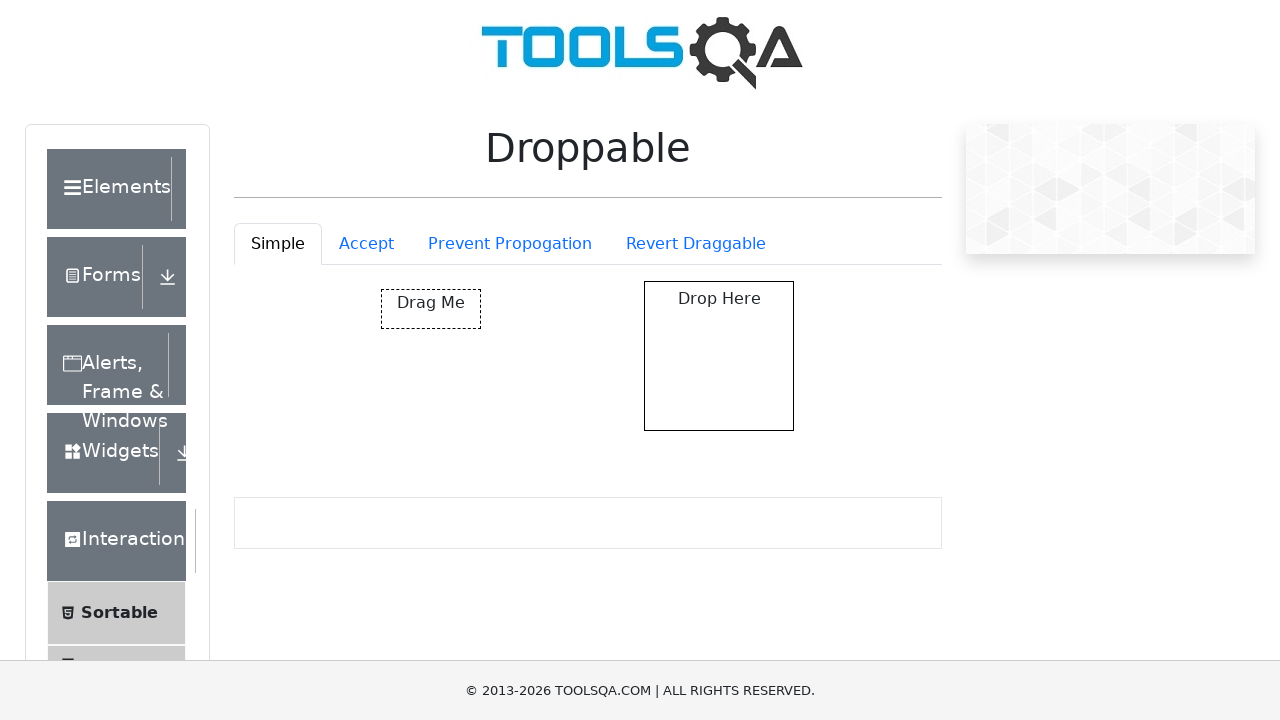

Located drop target element with ID 'droppable'
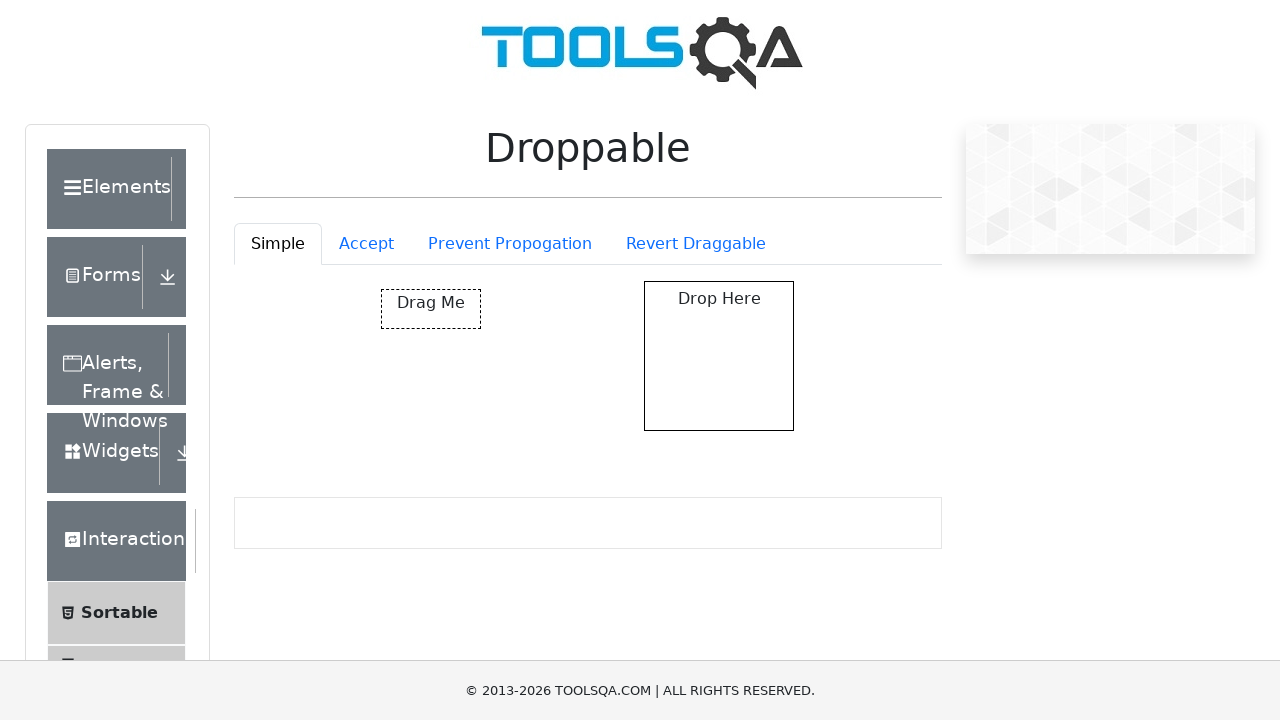

Dragged element to drop target at (719, 356)
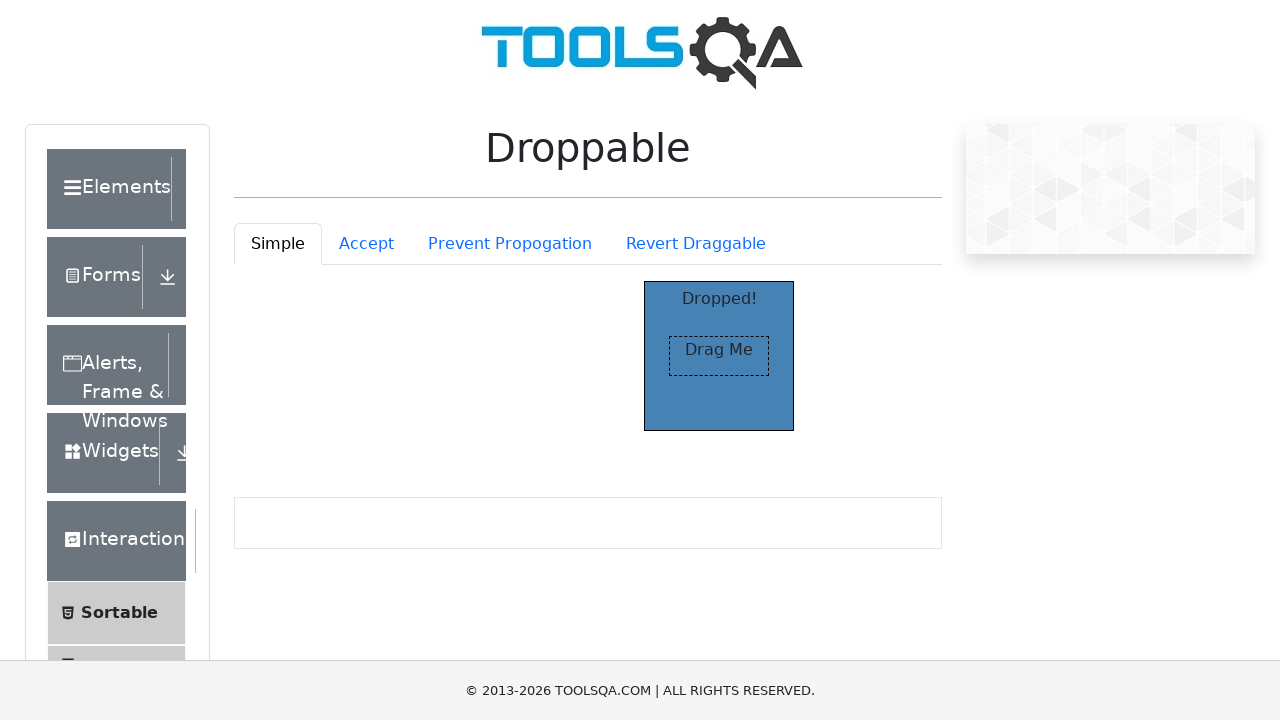

Located 'Dropped!' confirmation text element
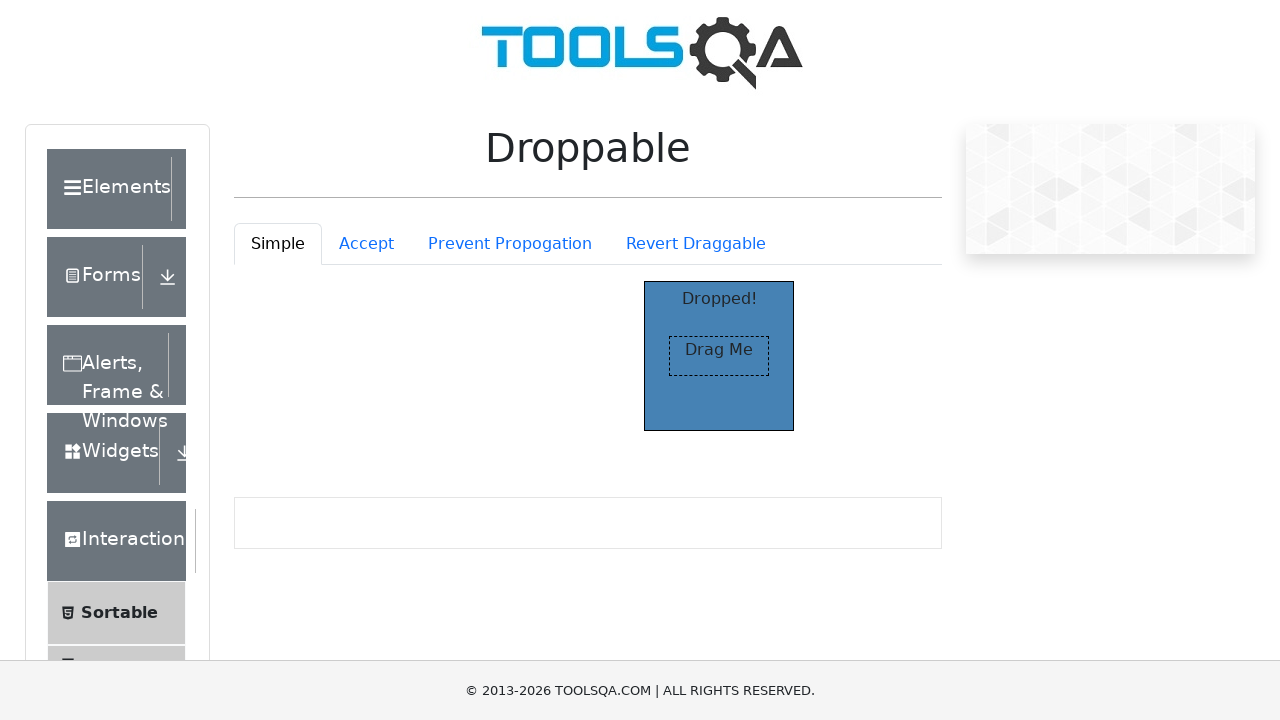

PASS: Verified element was successfully dropped to target - 'Dropped!' text is displayed
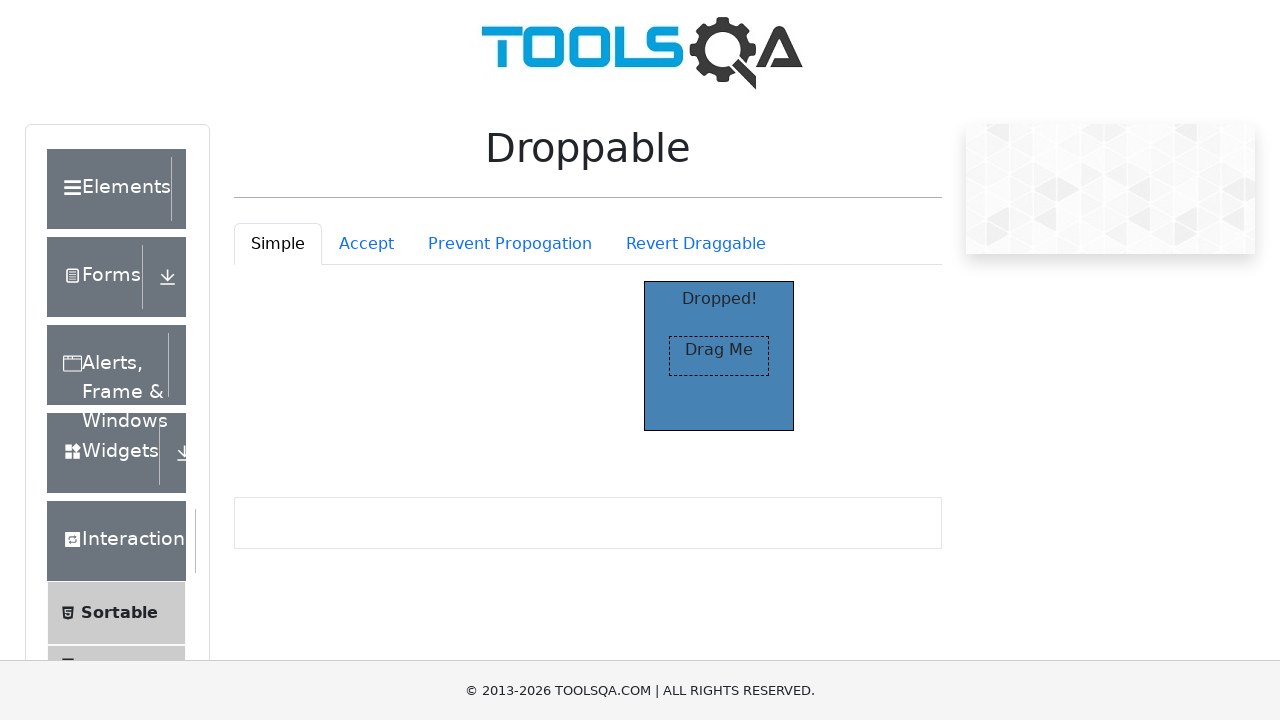

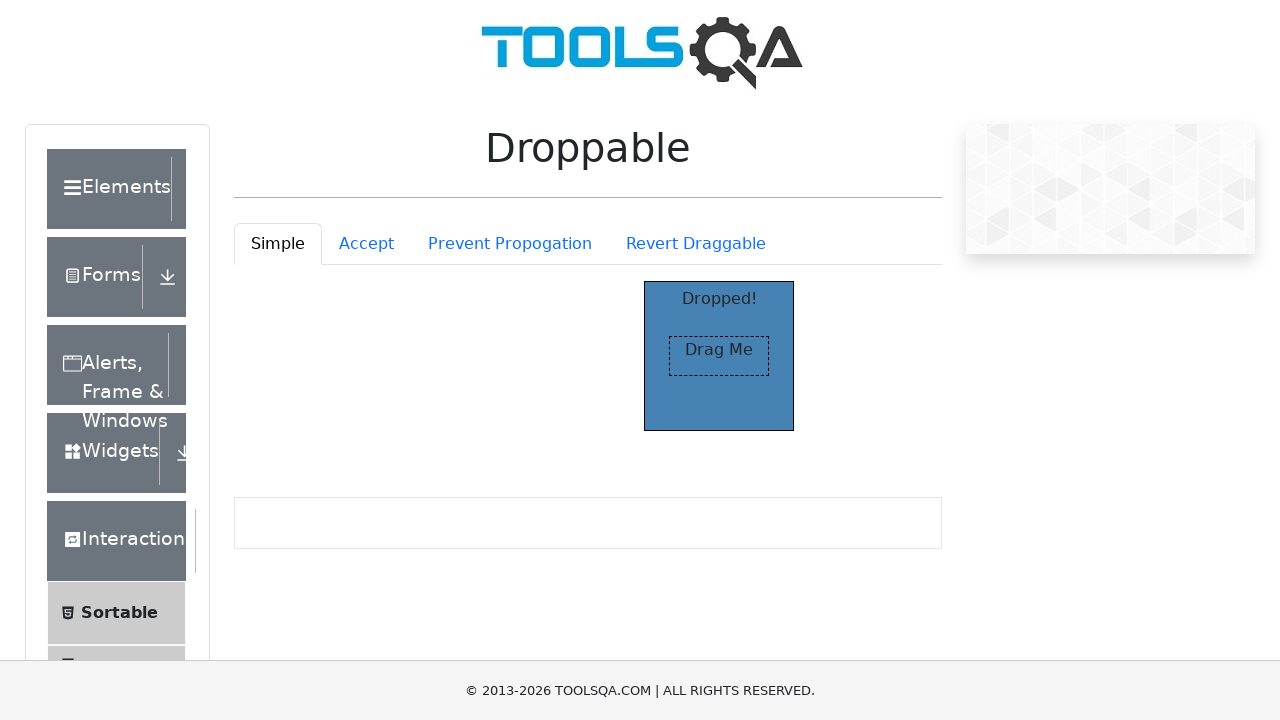